Waits for price to reach $100, clicks book button, solves a math problem based on displayed value, and submits the answer

Starting URL: http://suninjuly.github.io/explicit_wait2.html

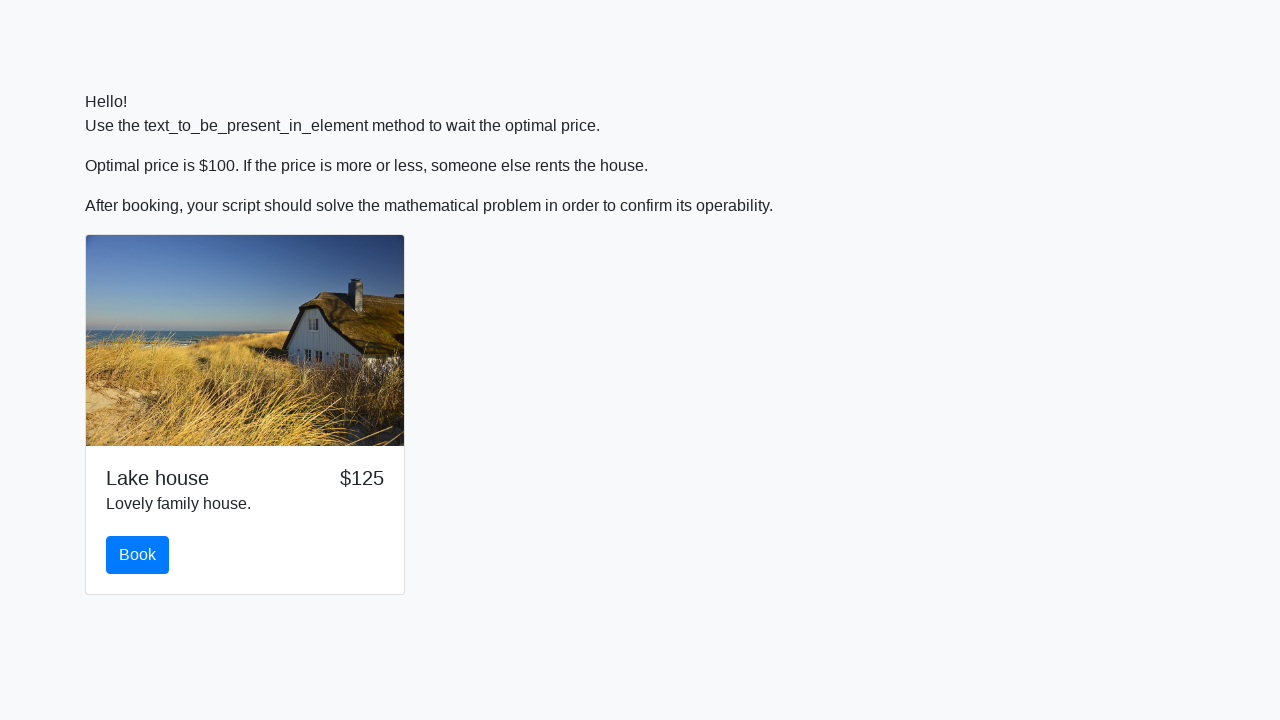

Waited for price to reach $100
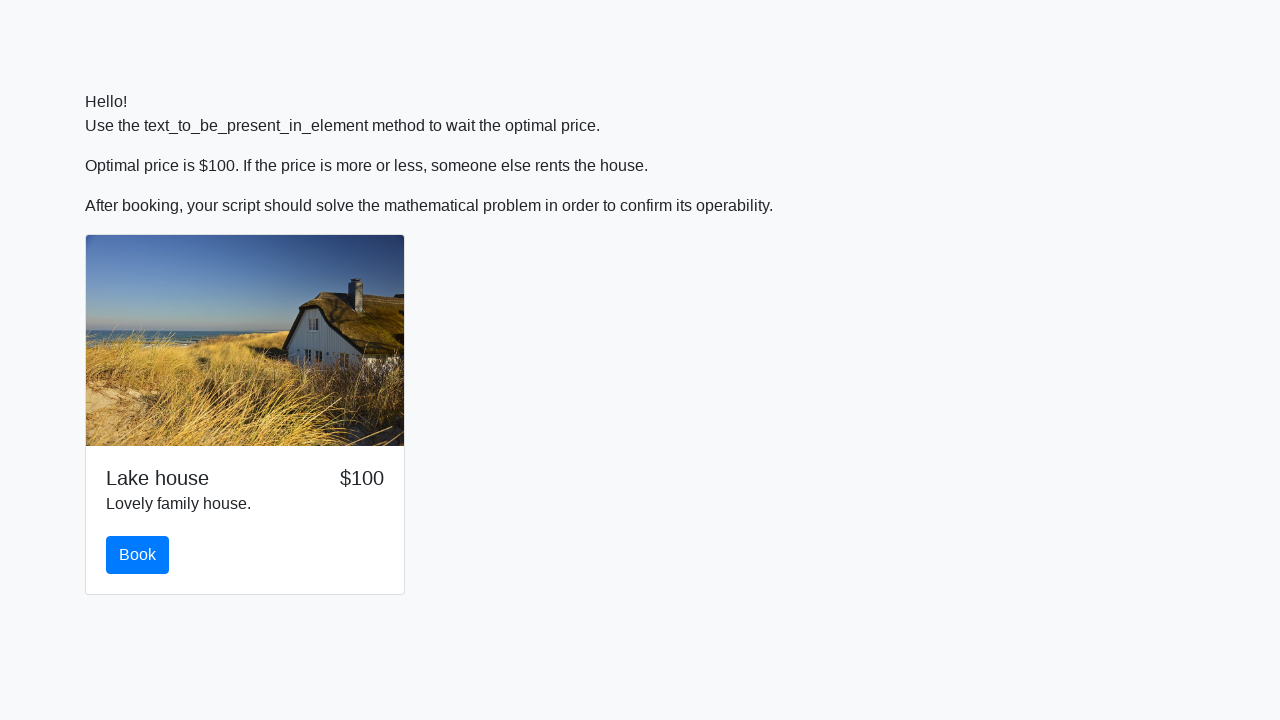

Clicked book button at (138, 555) on #book
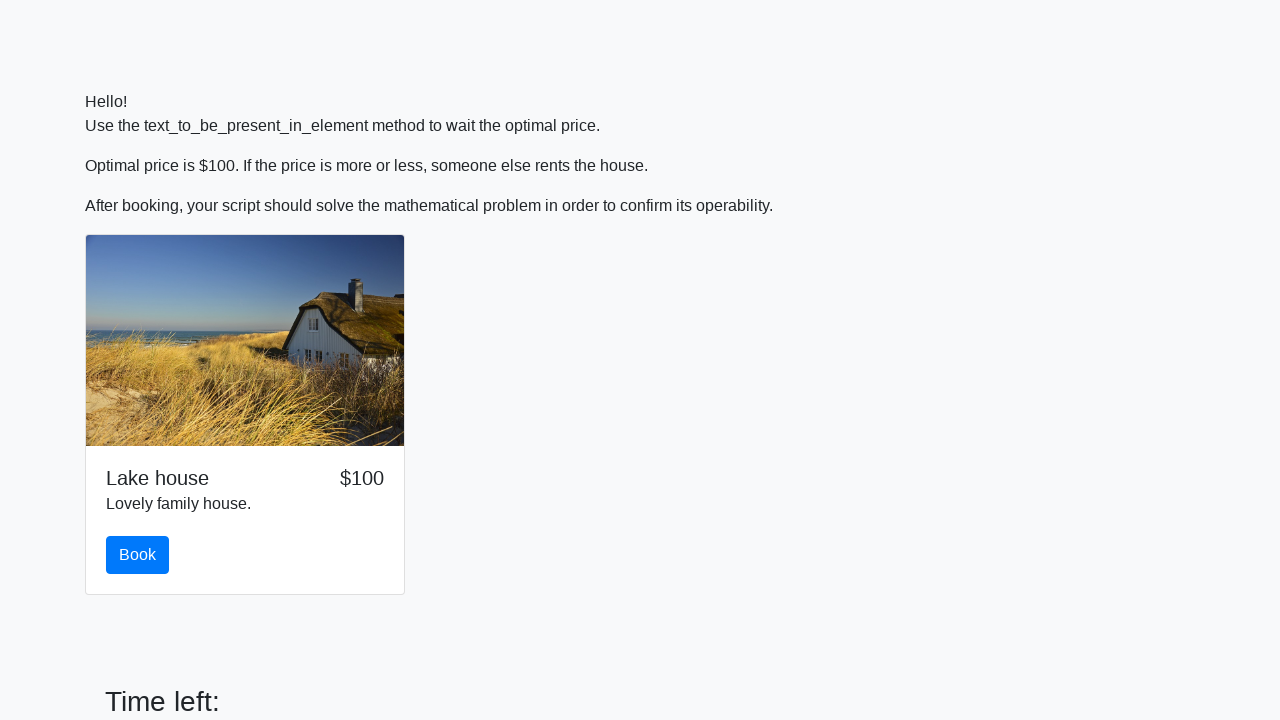

Retrieved input value: 21
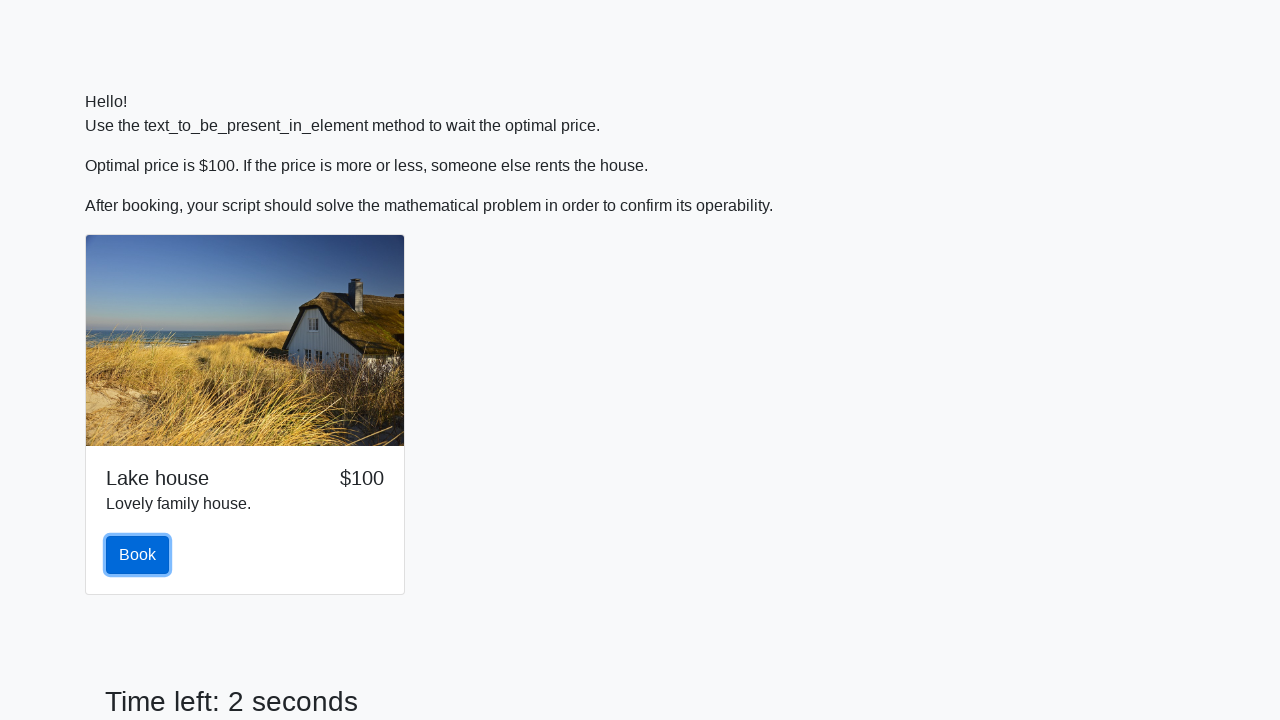

Calculated answer using formula: 2.30656393314411
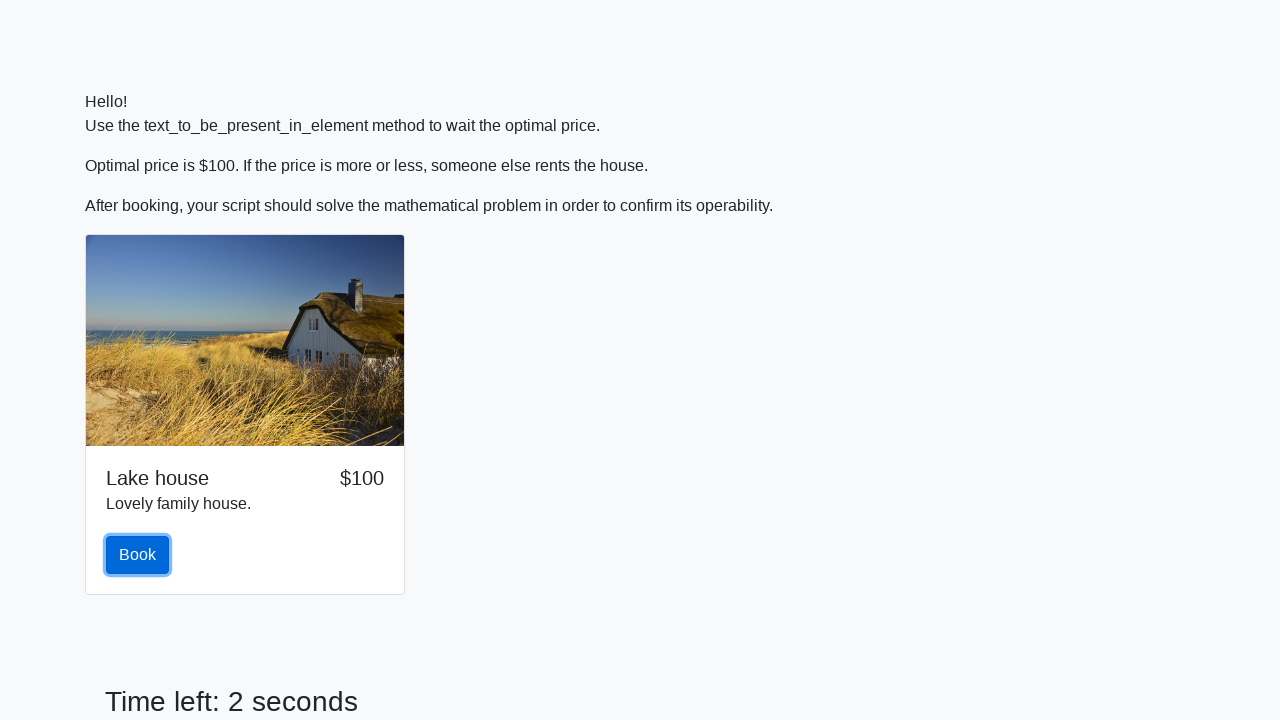

Filled answer field with calculated value on #answer
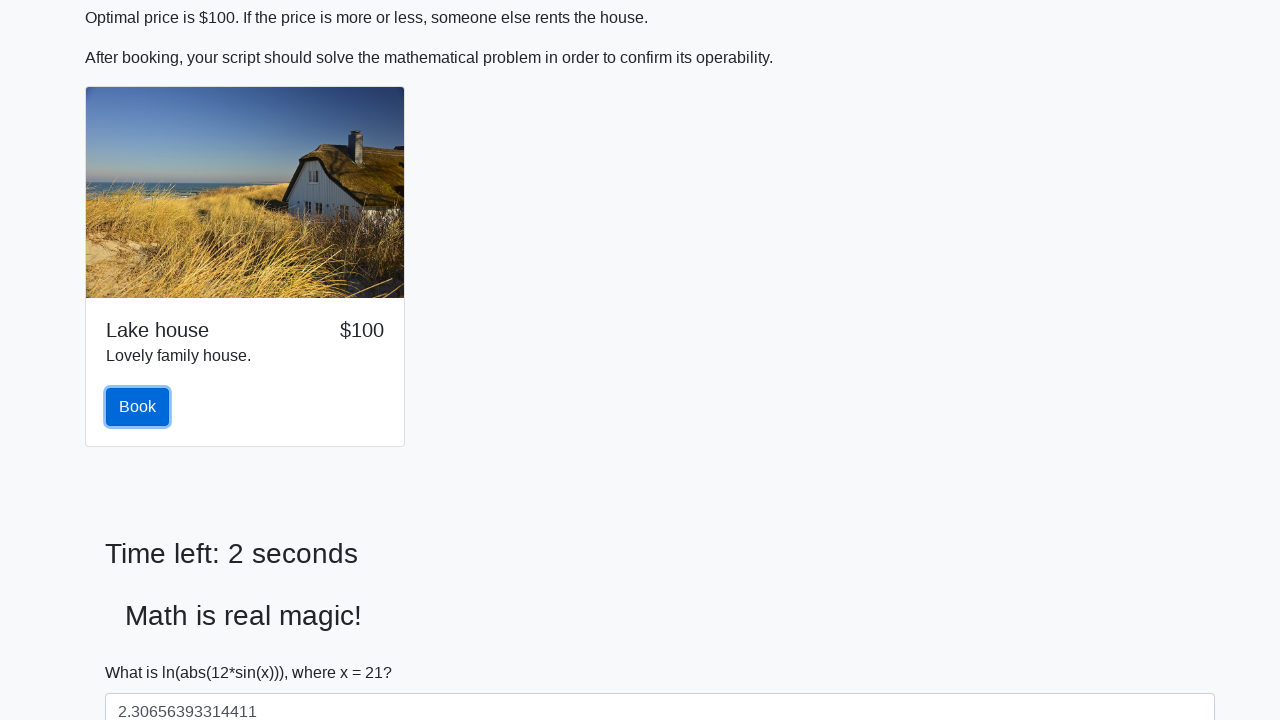

Submitted the form at (143, 651) on button[type='submit']
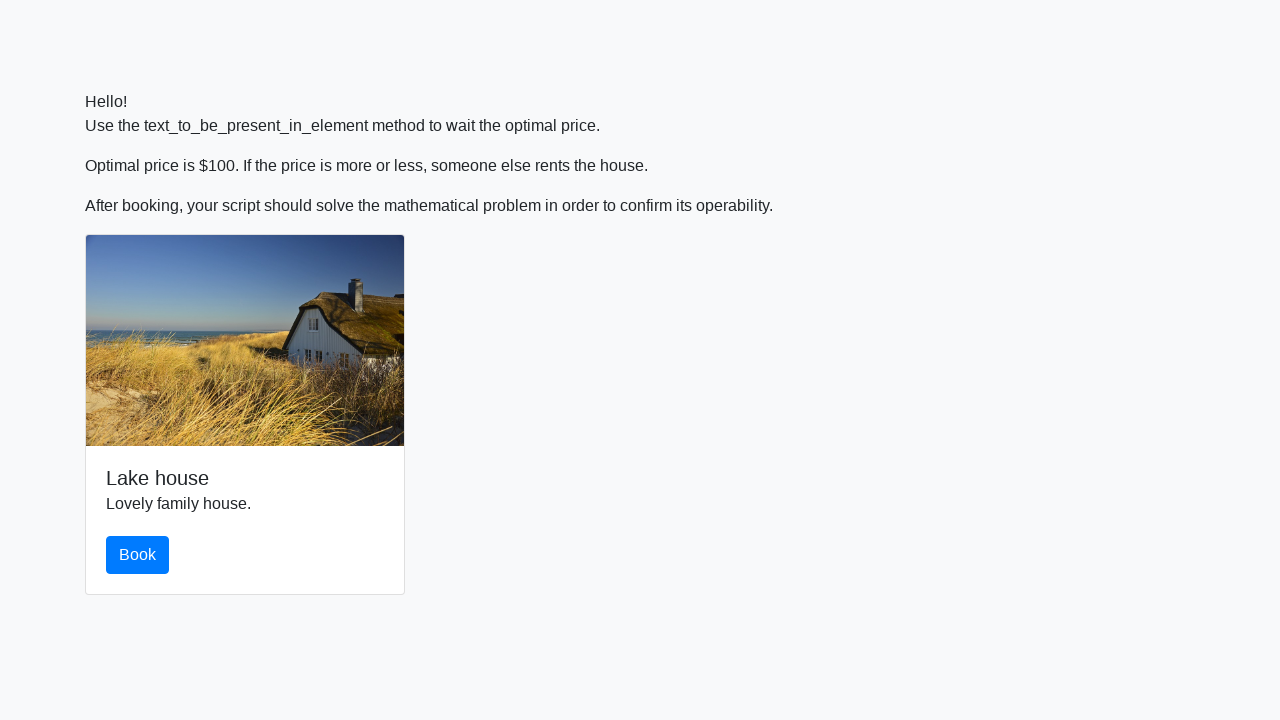

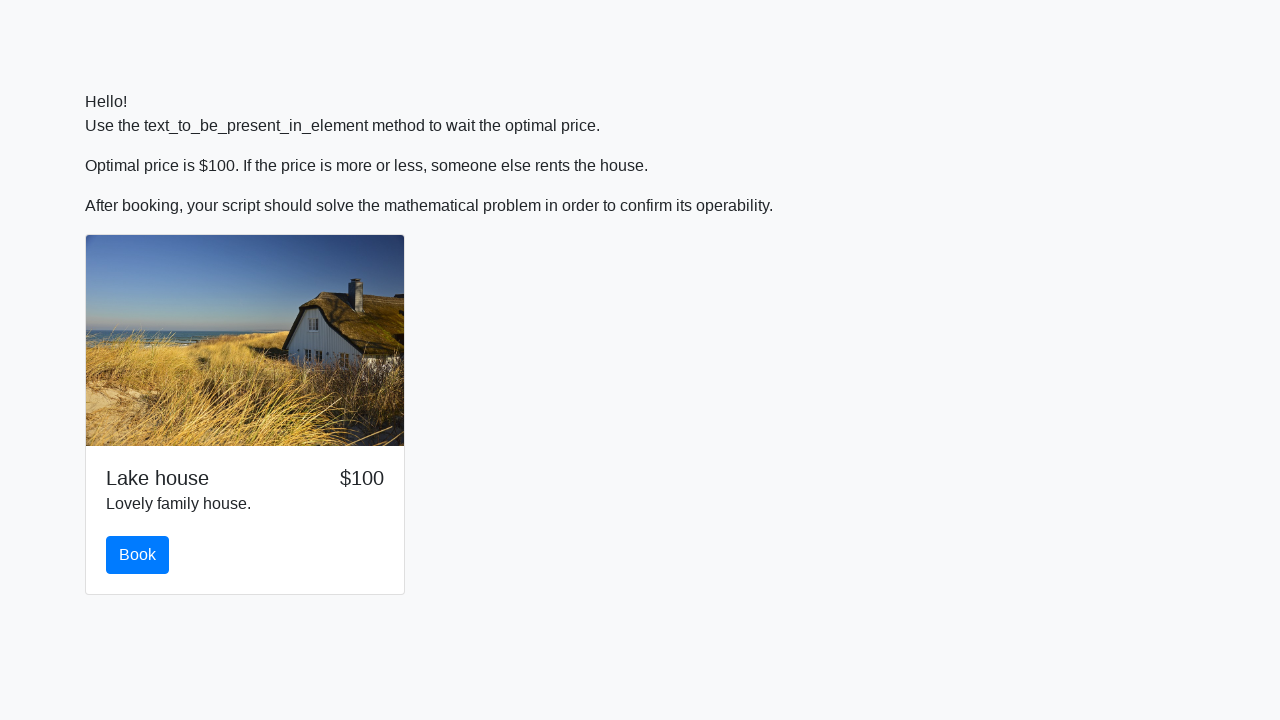